Tests the reset functionality by setting cookies to rented state, clicking reset, and verifying all cats are available

Starting URL: https://cs1632.appspot.com/

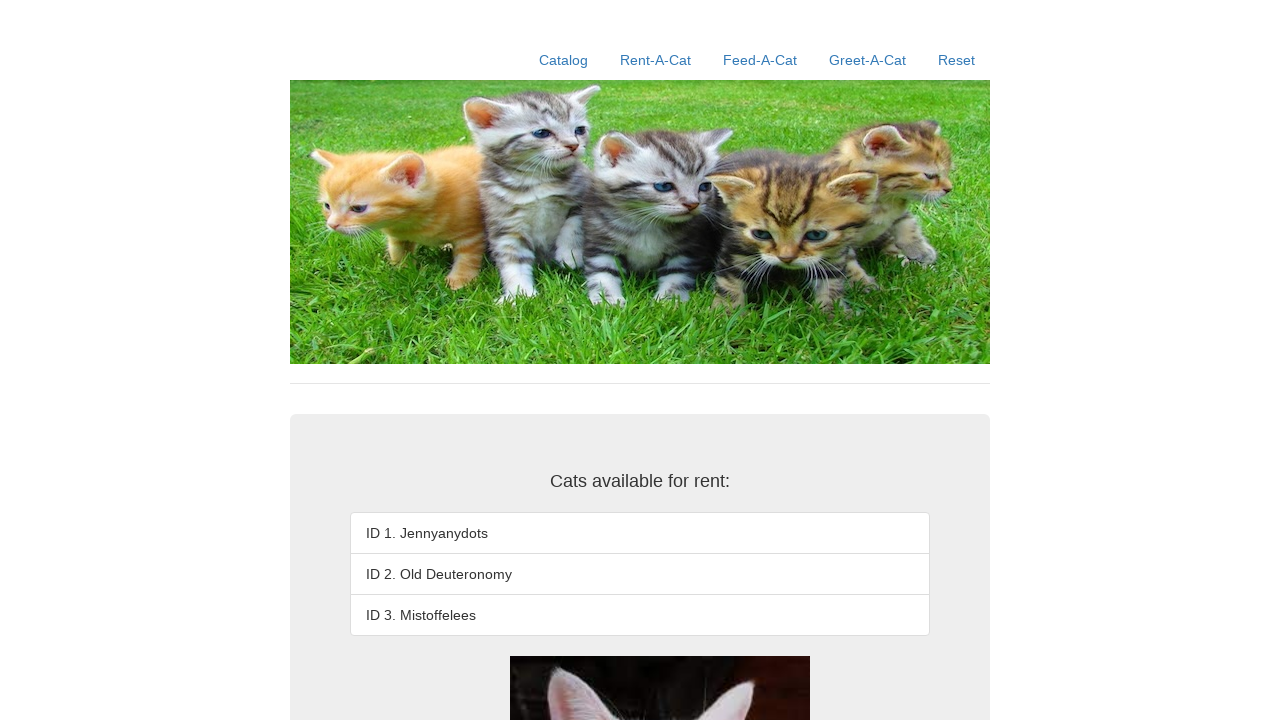

Set cookies 1, 2, and 3 to true (rented state)
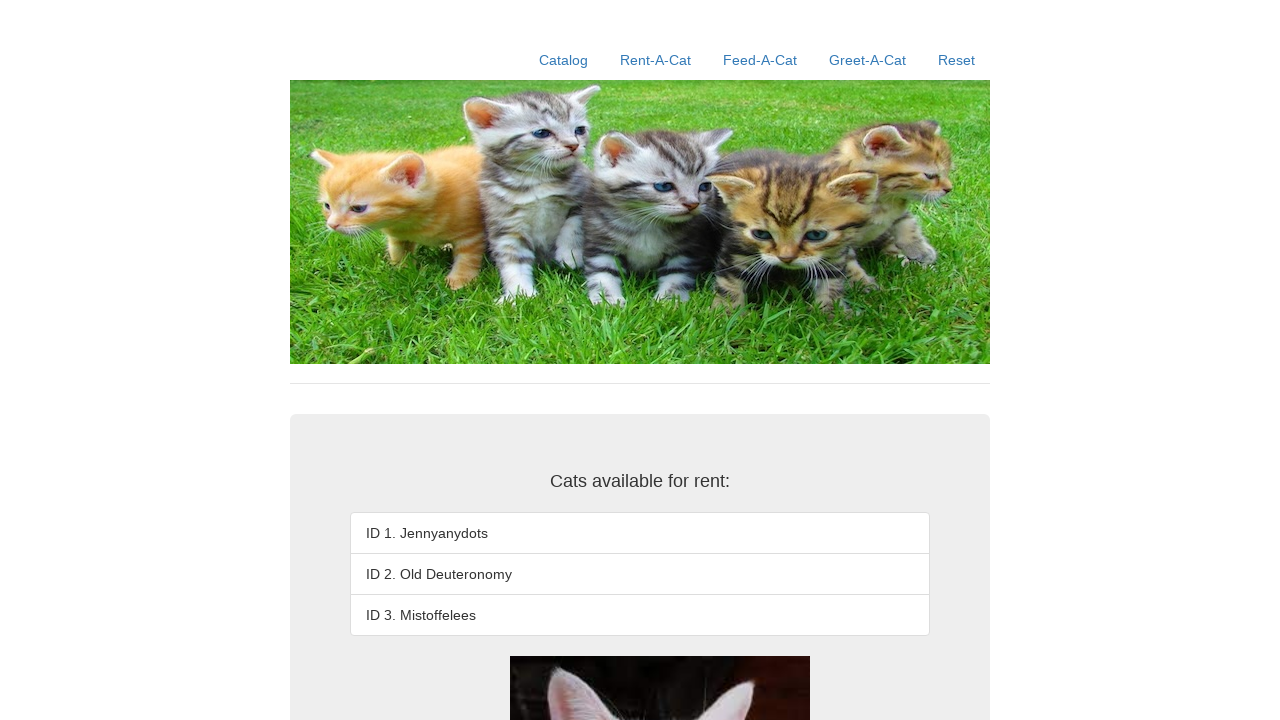

Clicked reset link at (956, 60) on xpath=//a[contains(@href, '/reset')]
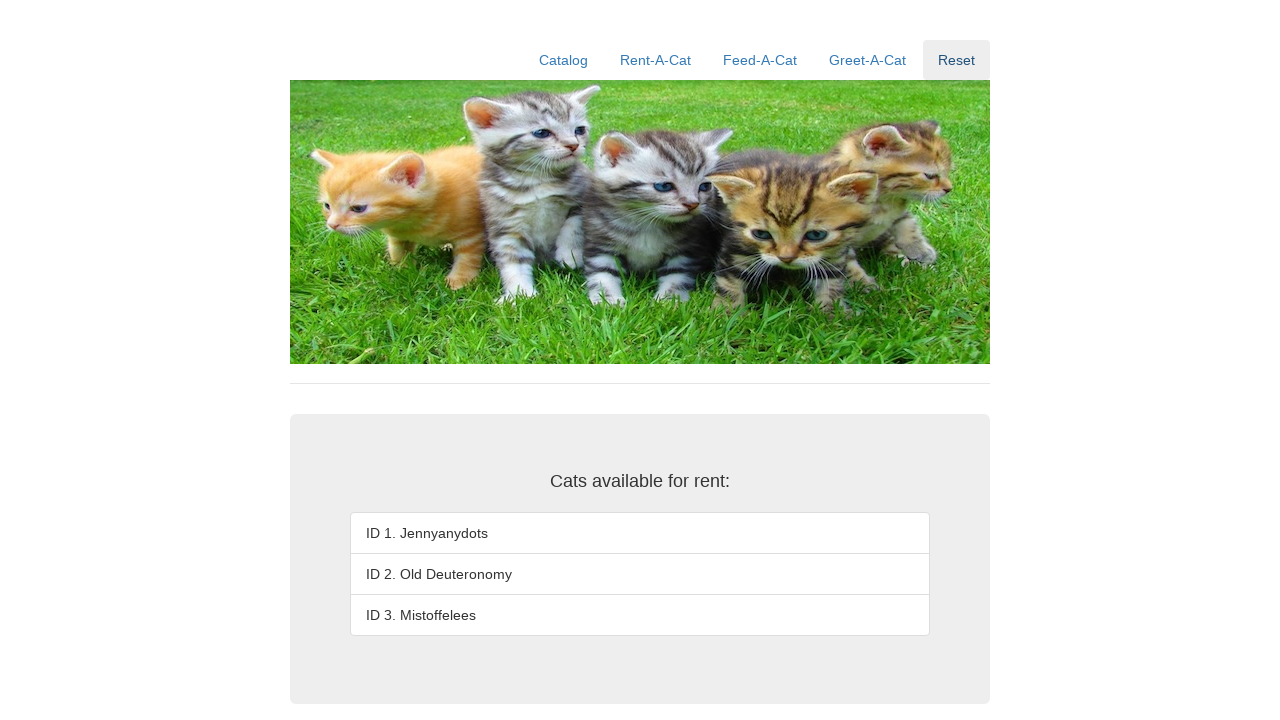

Verified first cat 'ID 1. Jennyanydots' is available
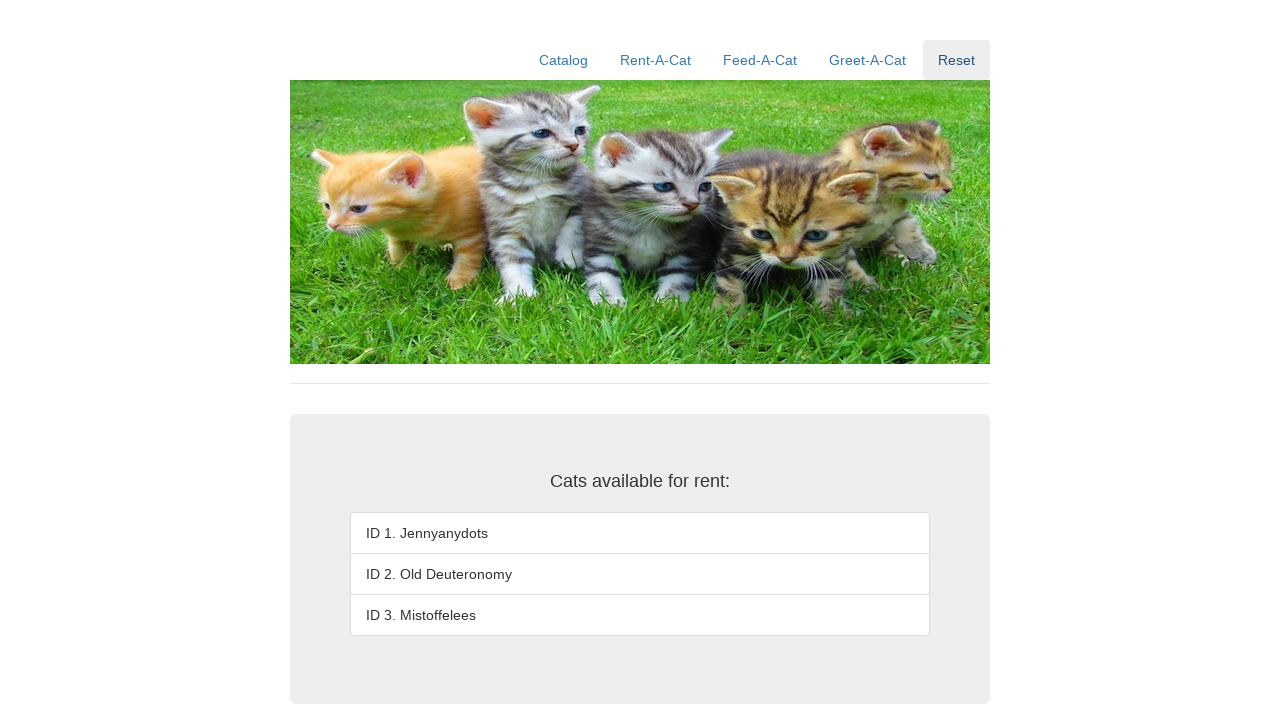

Verified second cat 'ID 2. Old Deuteronomy' is available
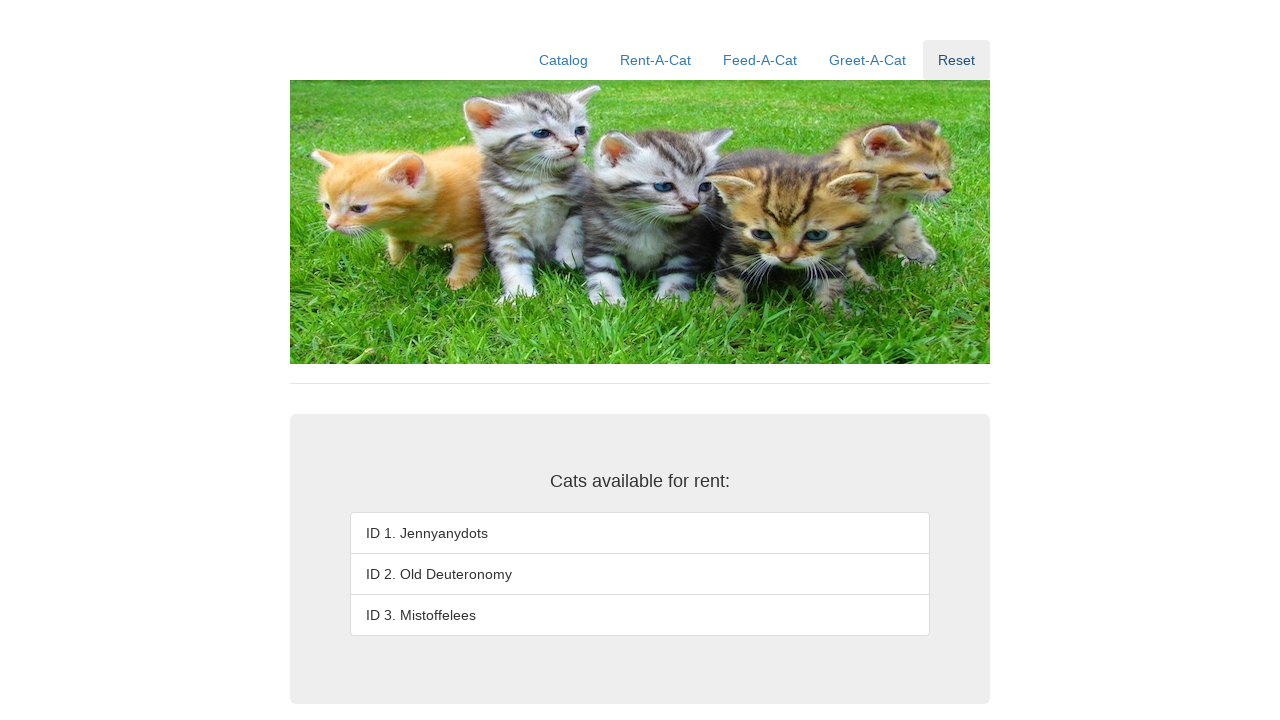

Verified third cat 'ID 3. Mistoffelees' is available
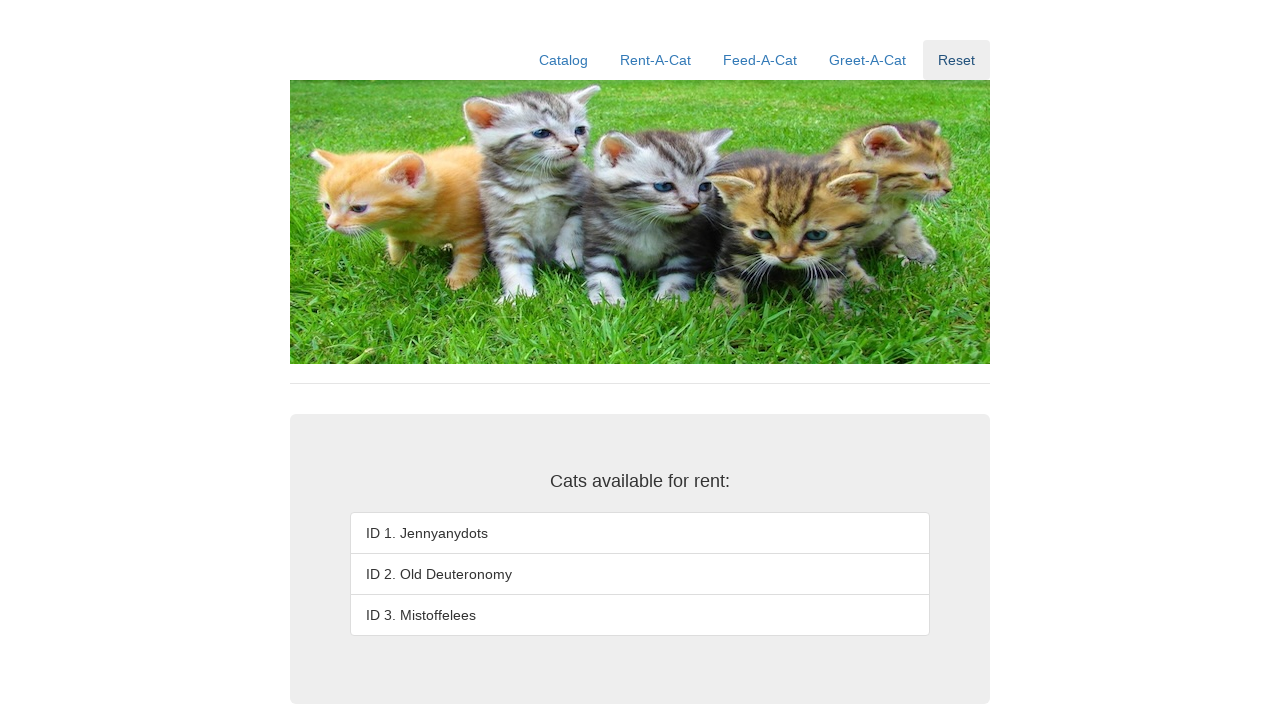

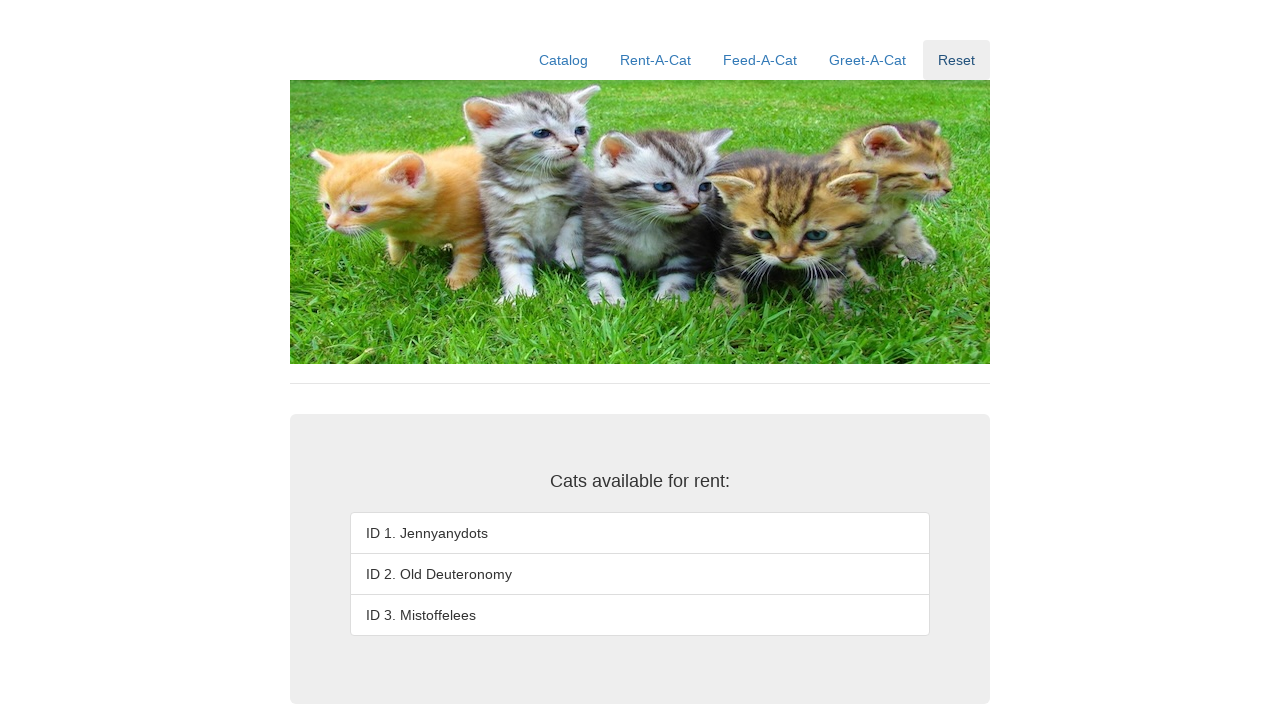